Tests file upload functionality by selecting a file and clicking the upload button, then verifies the success message is displayed

Starting URL: https://the-internet.herokuapp.com/upload

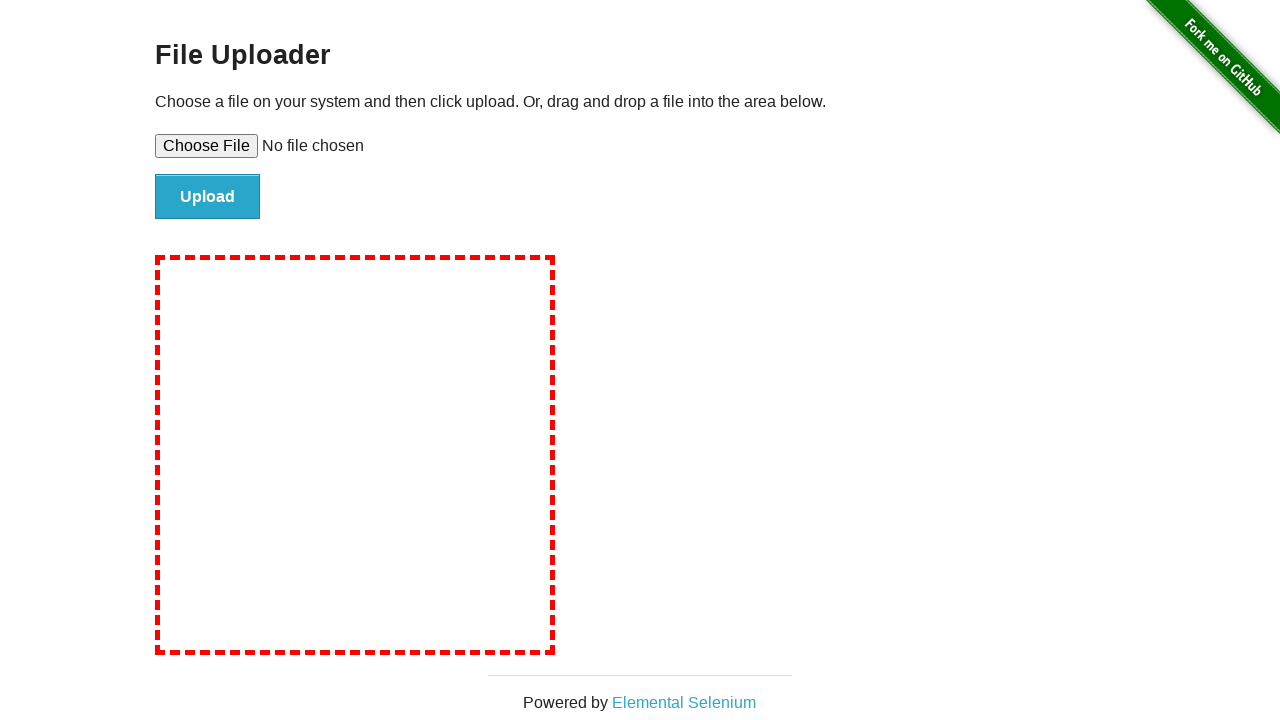

Located file upload input element
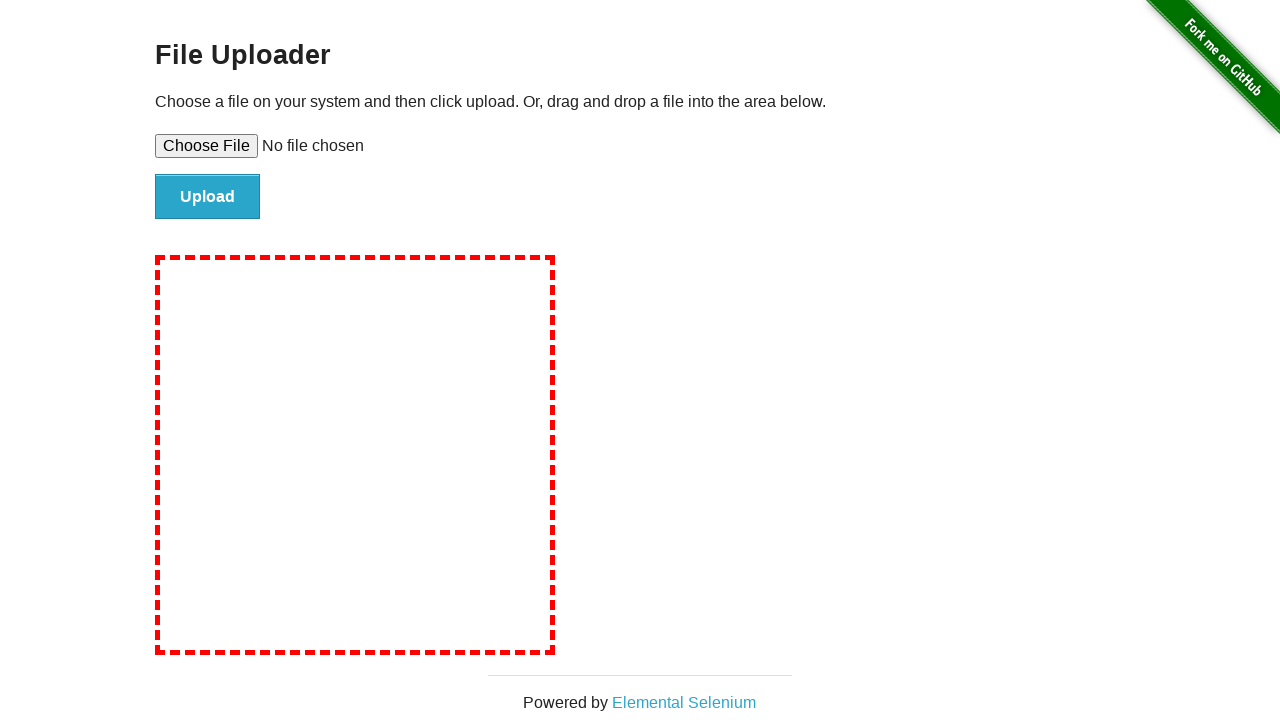

Set input file with test.txt content
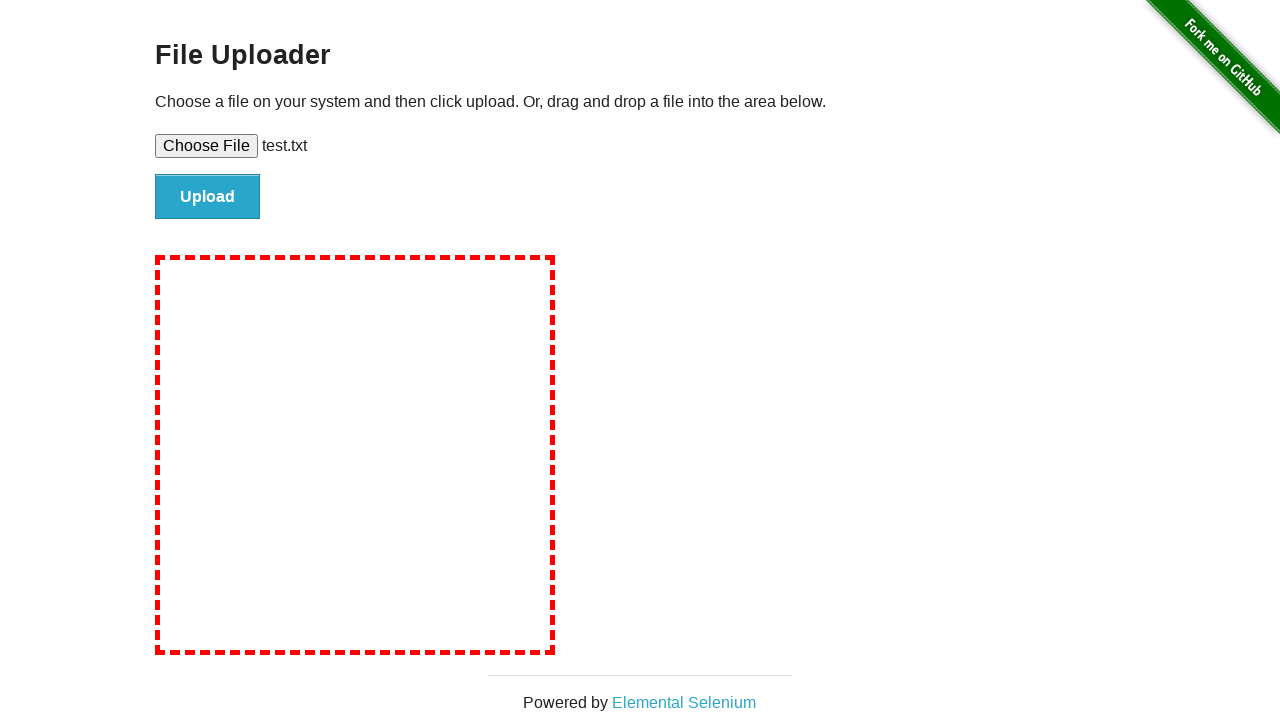

Clicked upload button at (208, 197) on input.button
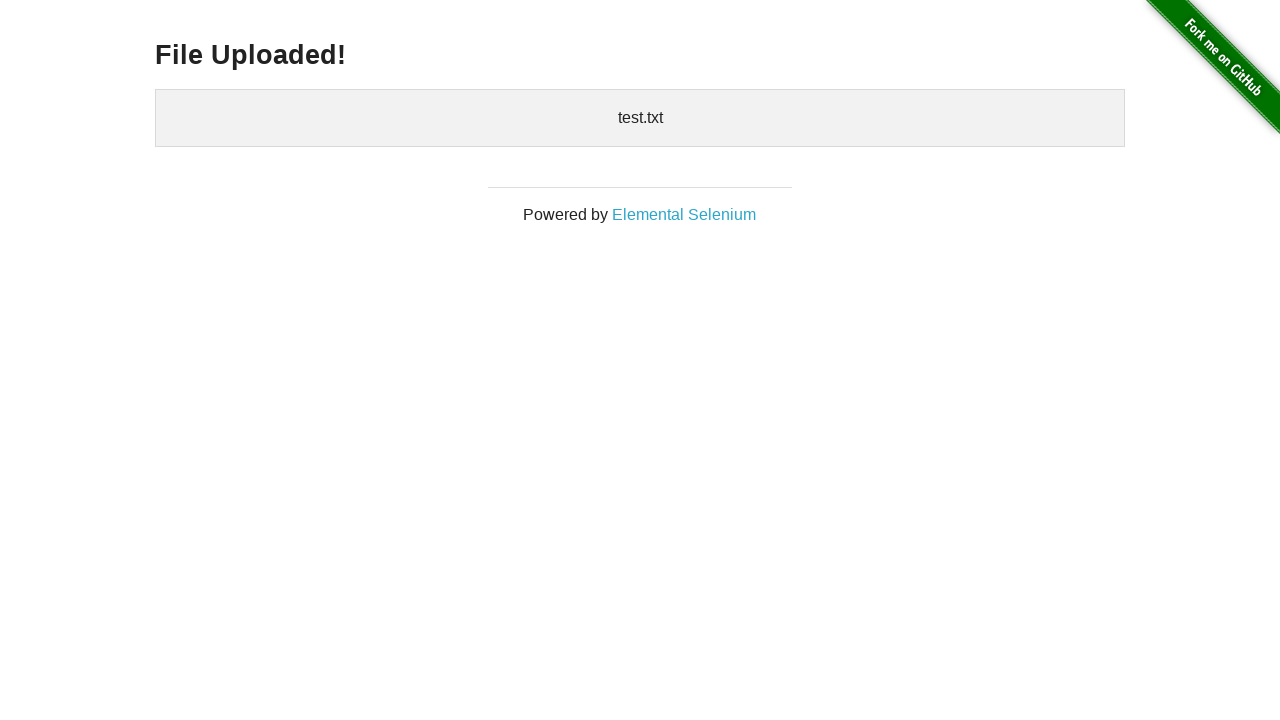

Located success message element
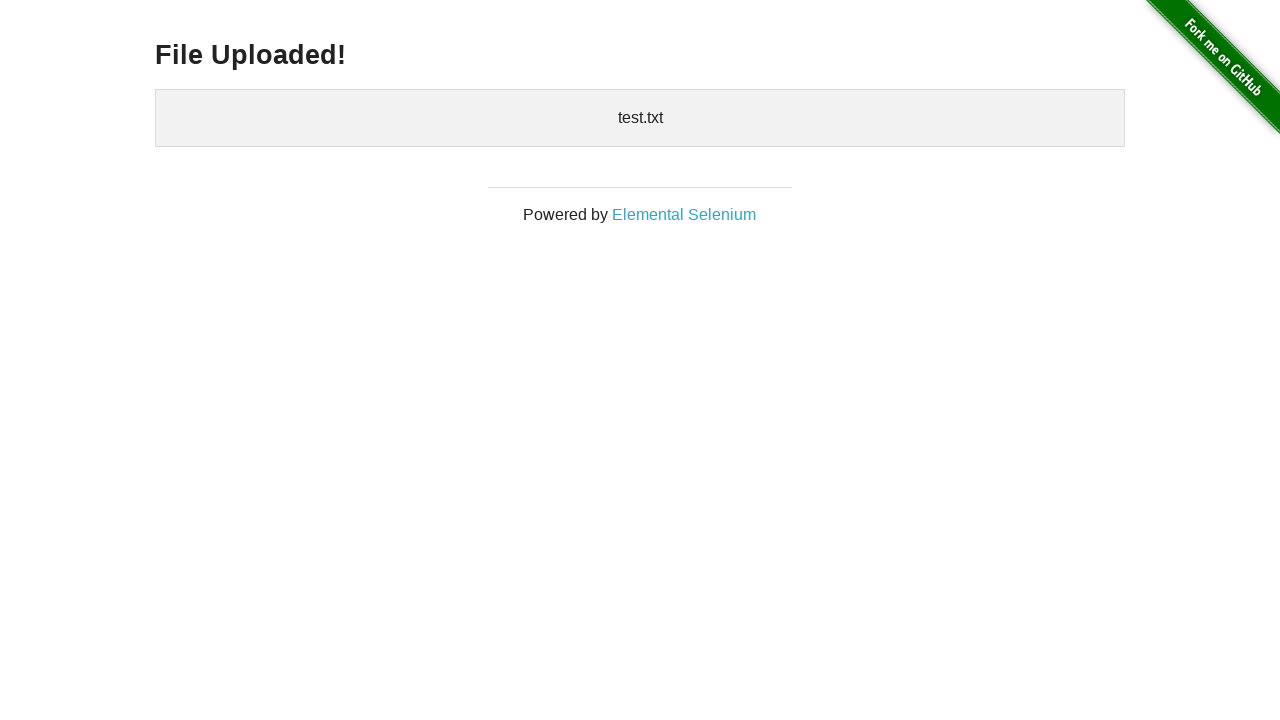

Success message is now visible
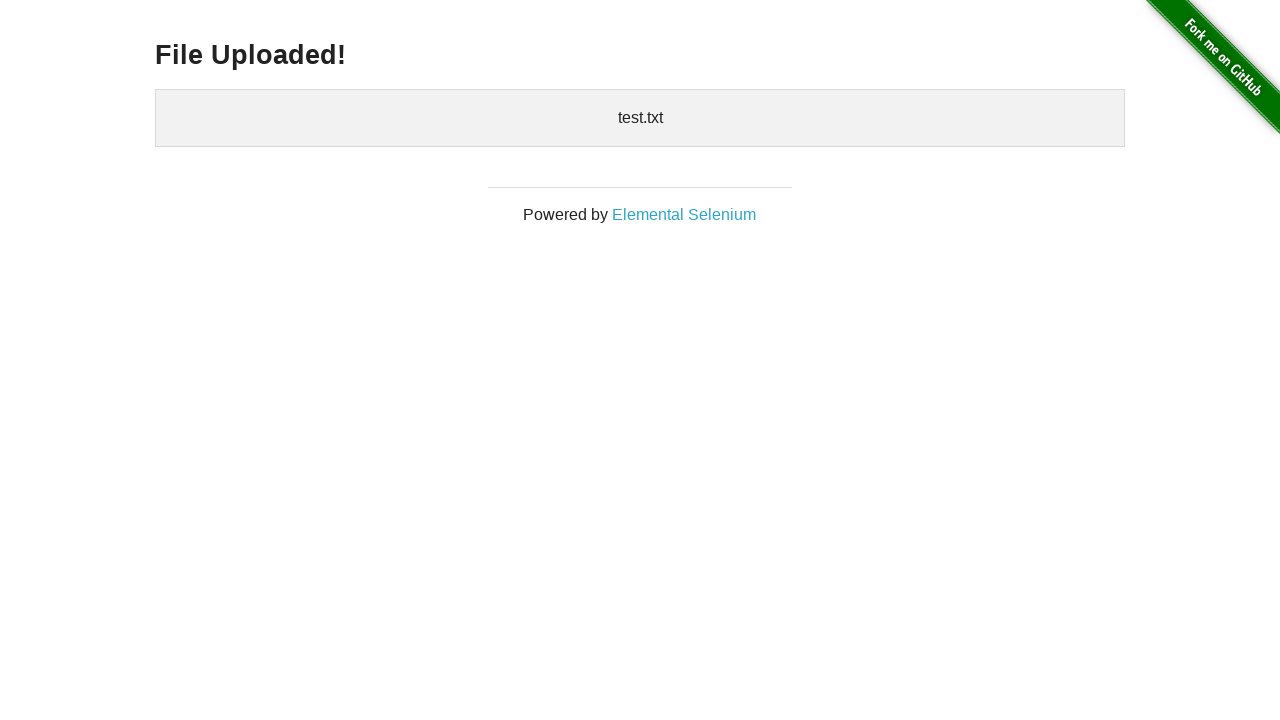

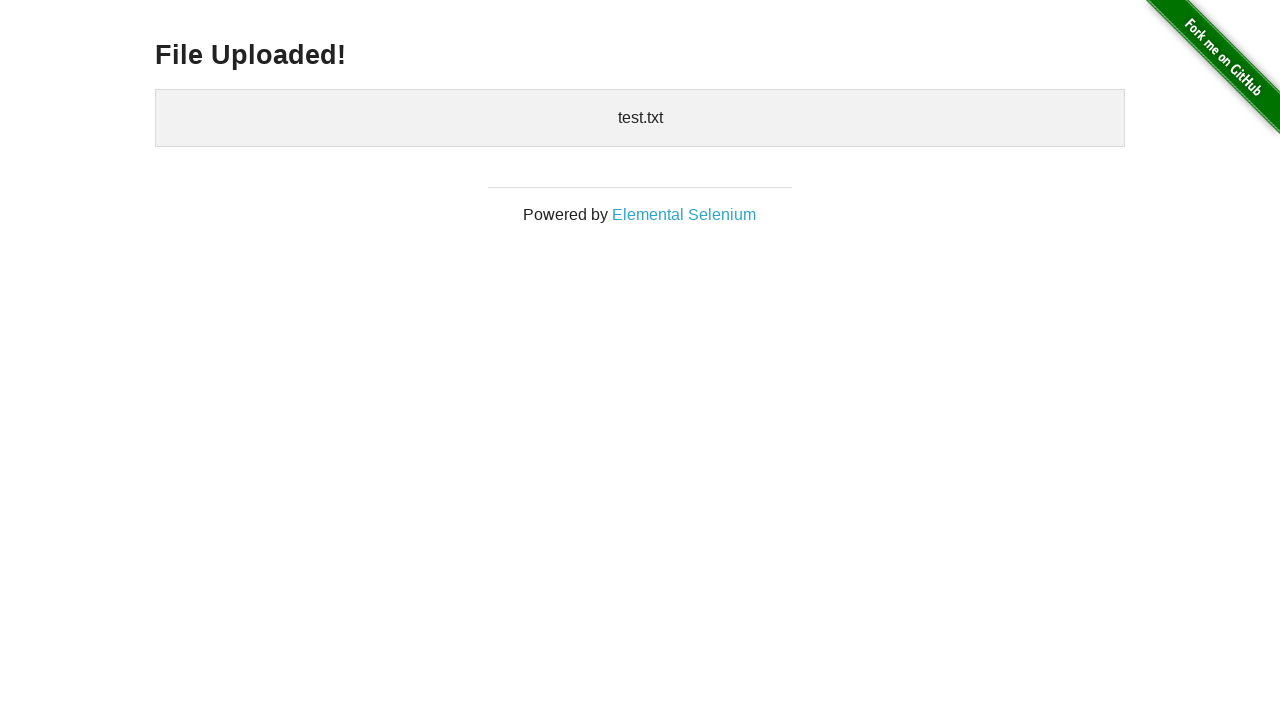